Tests various dropdown selection functionalities on a form page, including selecting automation tools, country, city, course, language, and values from different types of dropdown menus

Starting URL: https://www.leafground.com/select.xhtml

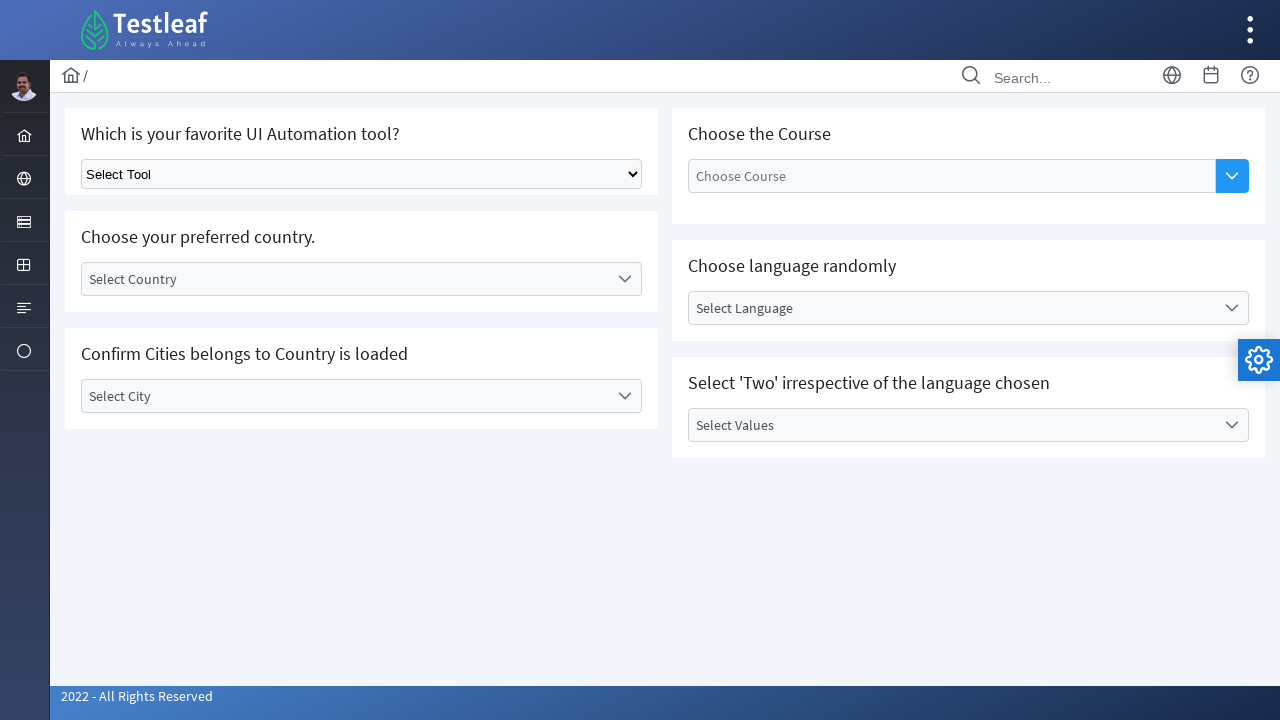

Selected second option from automation tool dropdown on select.ui-selectonemenu
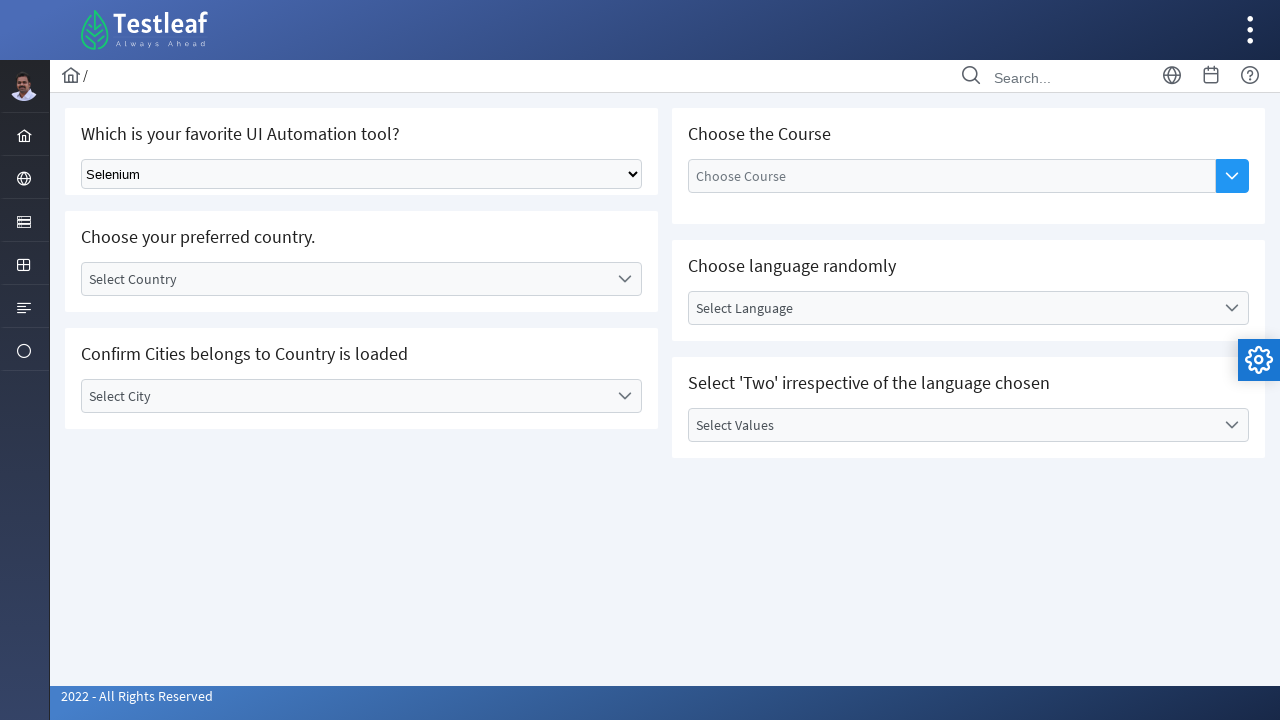

Clicked Select Country dropdown at (345, 279) on xpath=//label[text()='Select Country']
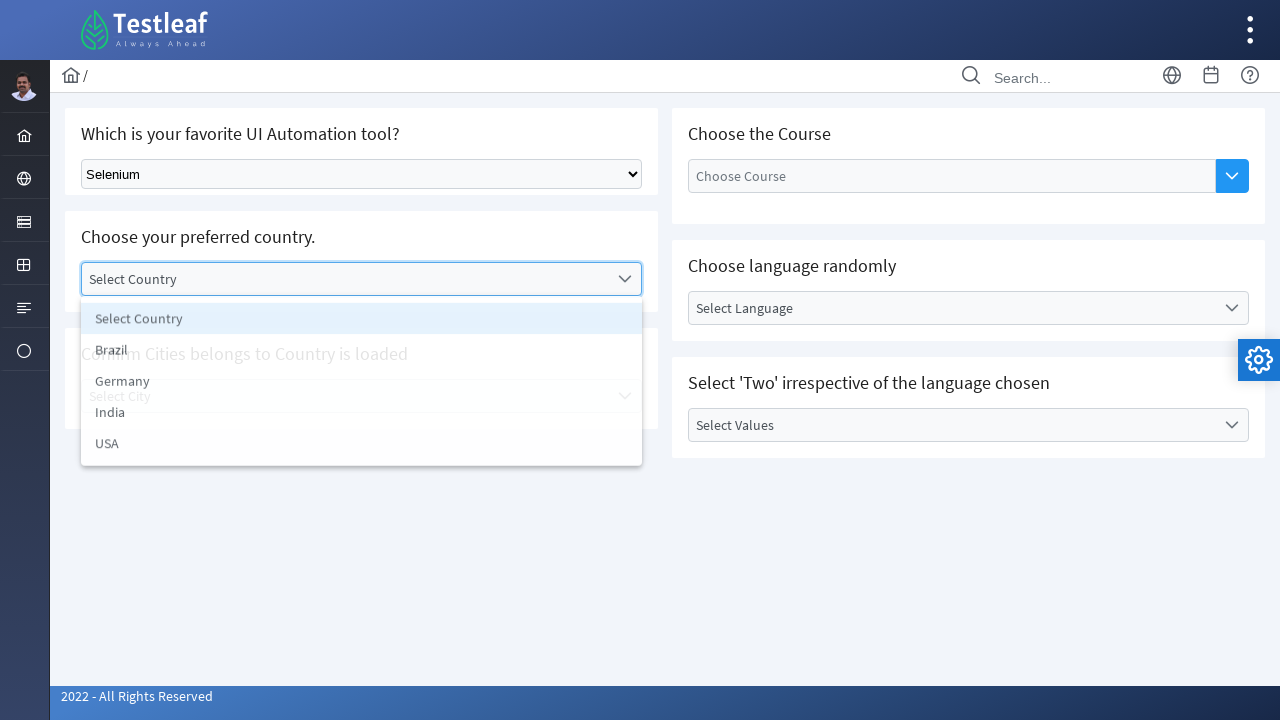

Selected India from country dropdown at (362, 415) on xpath=//li[text()='India']
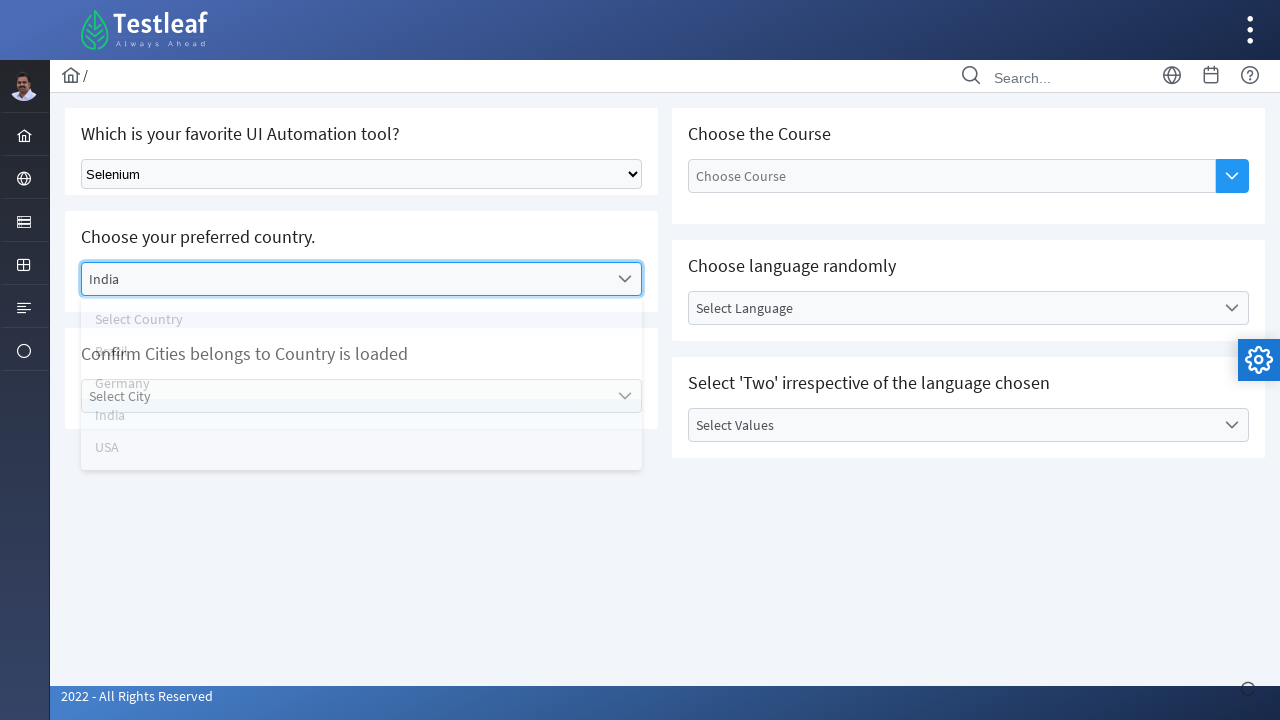

Waited 1000ms for city dropdown to be enabled
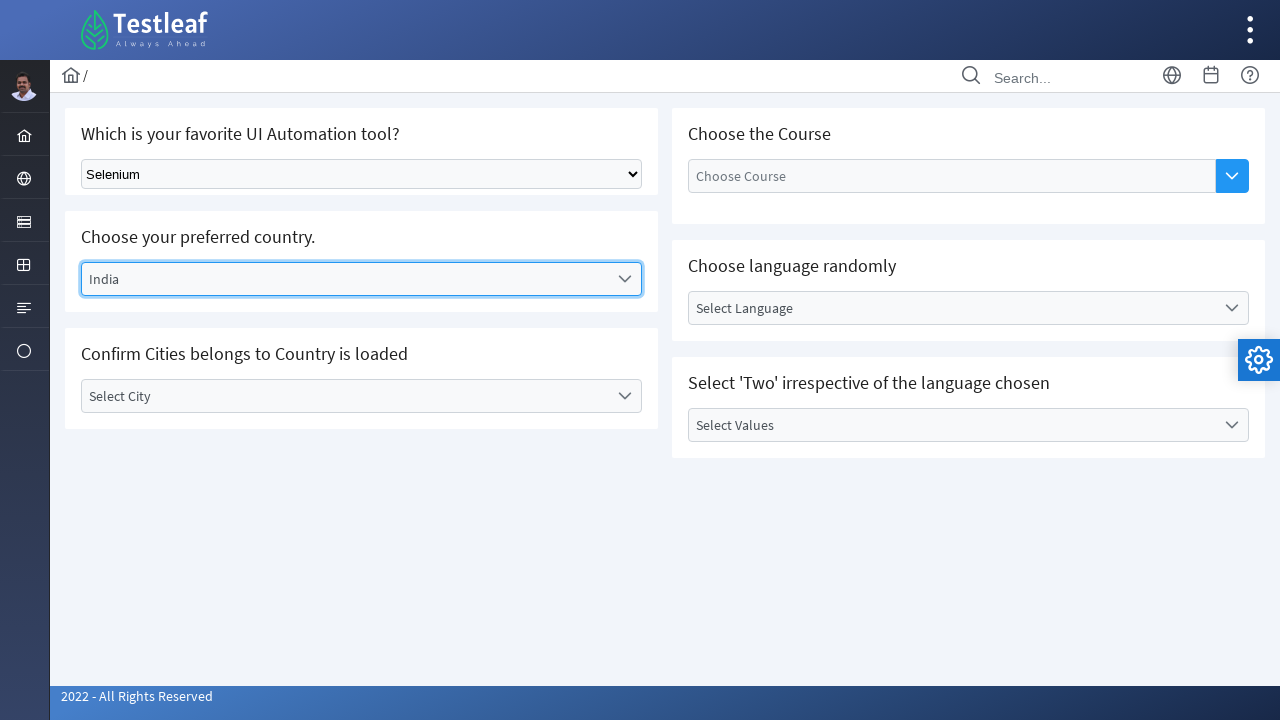

Clicked Select City dropdown at (345, 396) on xpath=//label[text()='Select City']
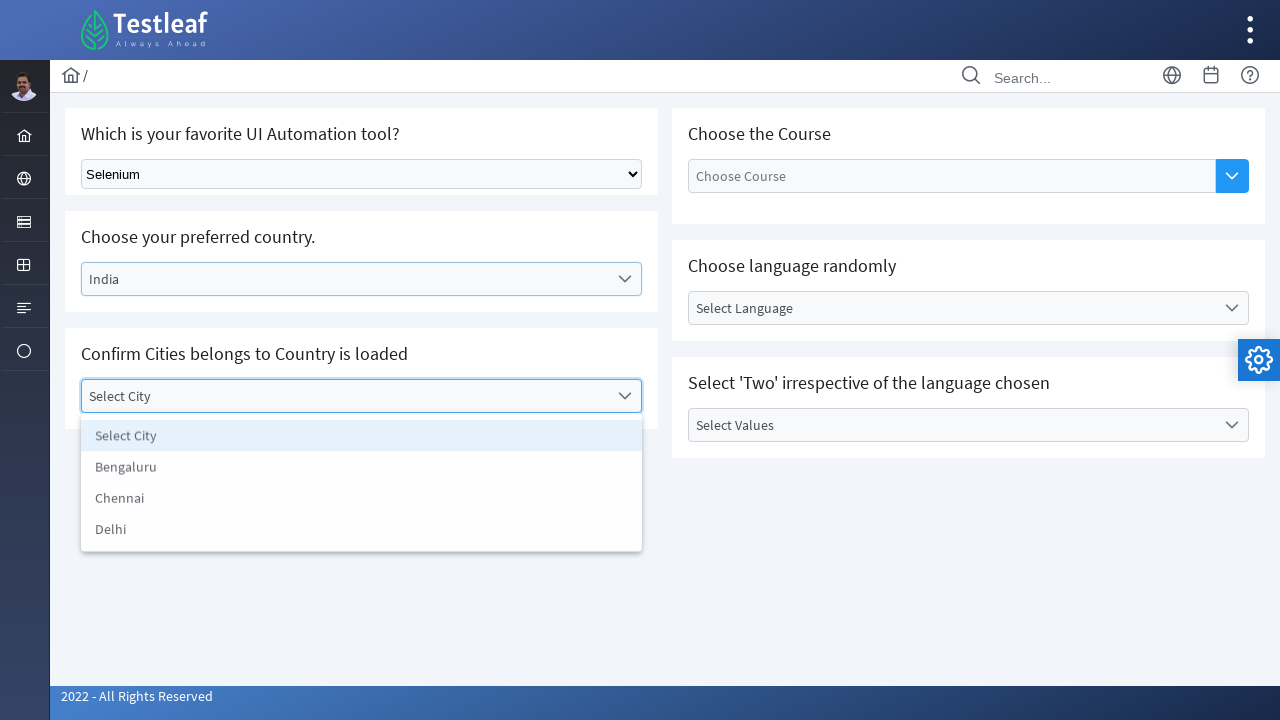

Selected Chennai from city dropdown at (362, 500) on xpath=//li[text()='Chennai']
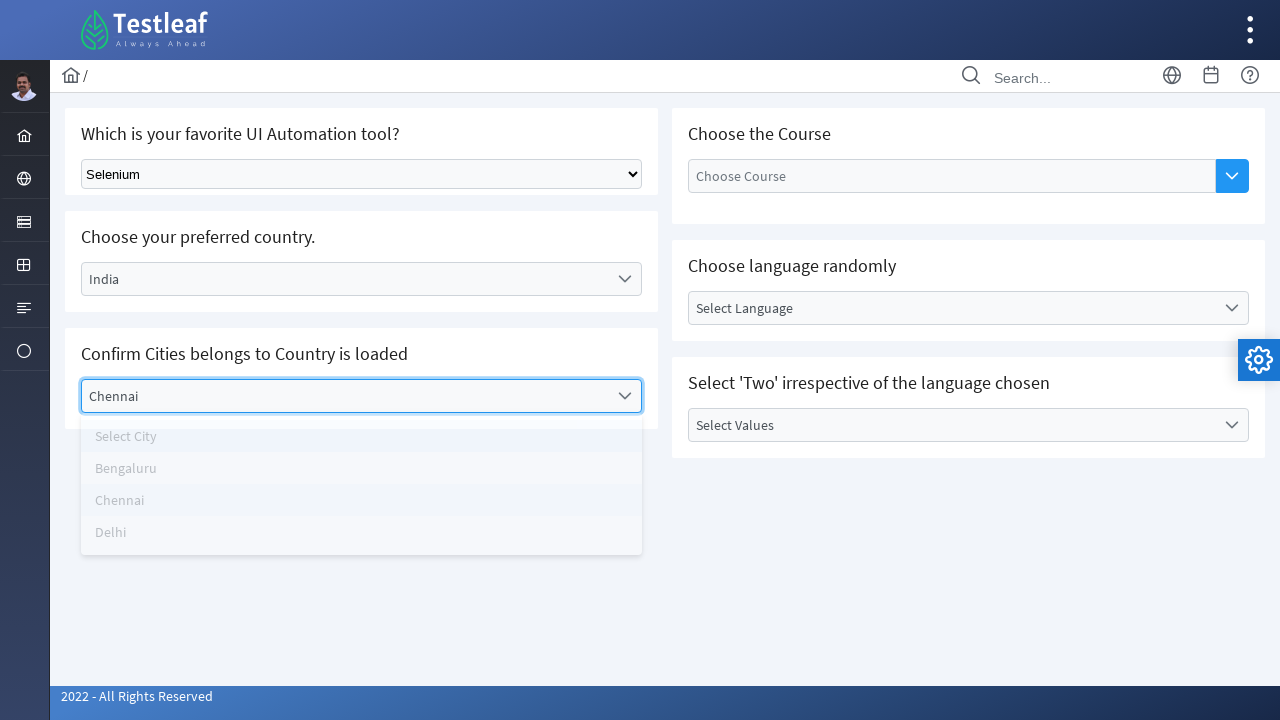

Waited 2000ms before selecting course
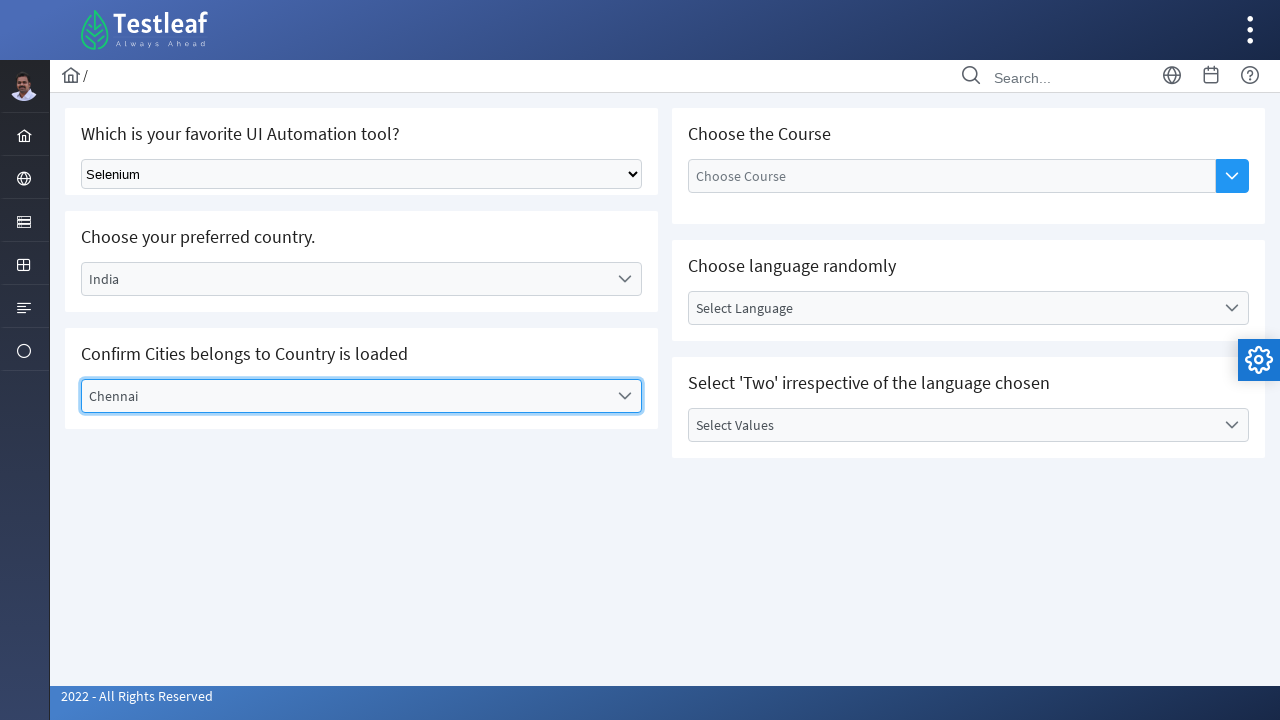

Clicked Choose the Course dropdown button at (1232, 176) on xpath=//h5[text()='Choose the Course']//following::button[@type='button']
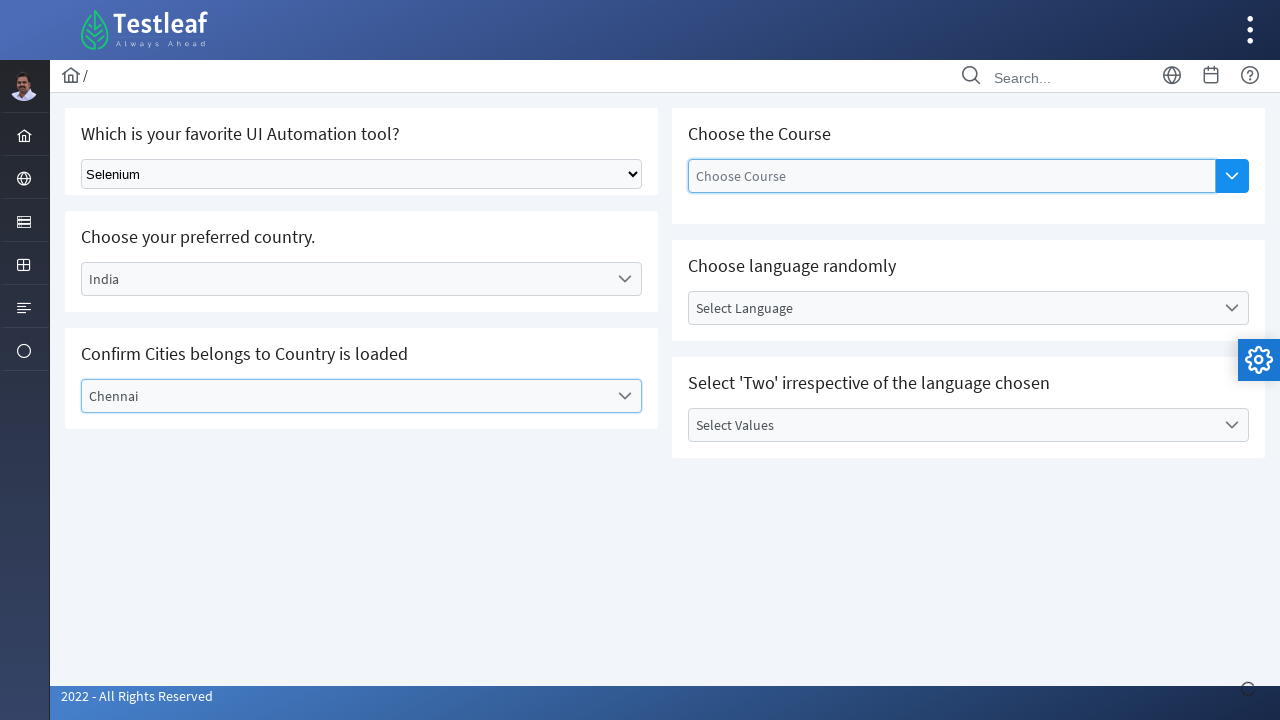

Waited 1000ms for course options to load
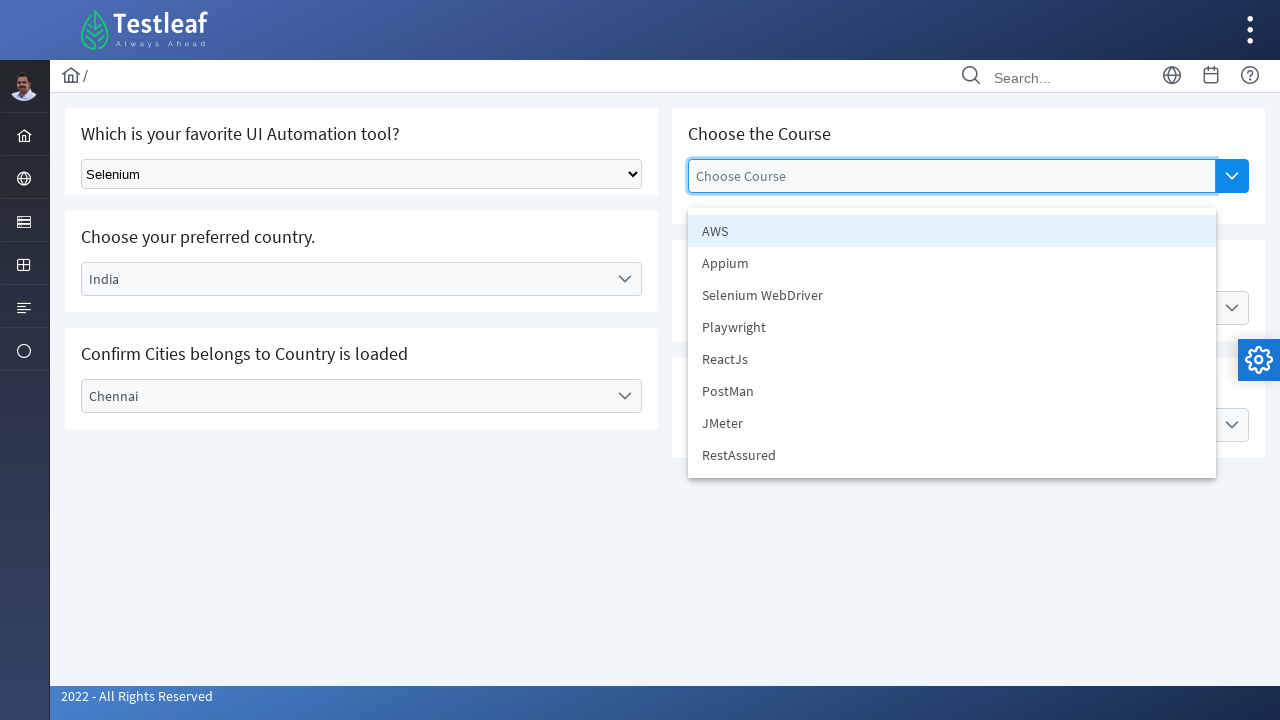

Selected Selenium WebDriver from course dropdown at (952, 295) on xpath=//li[text()='Selenium WebDriver']
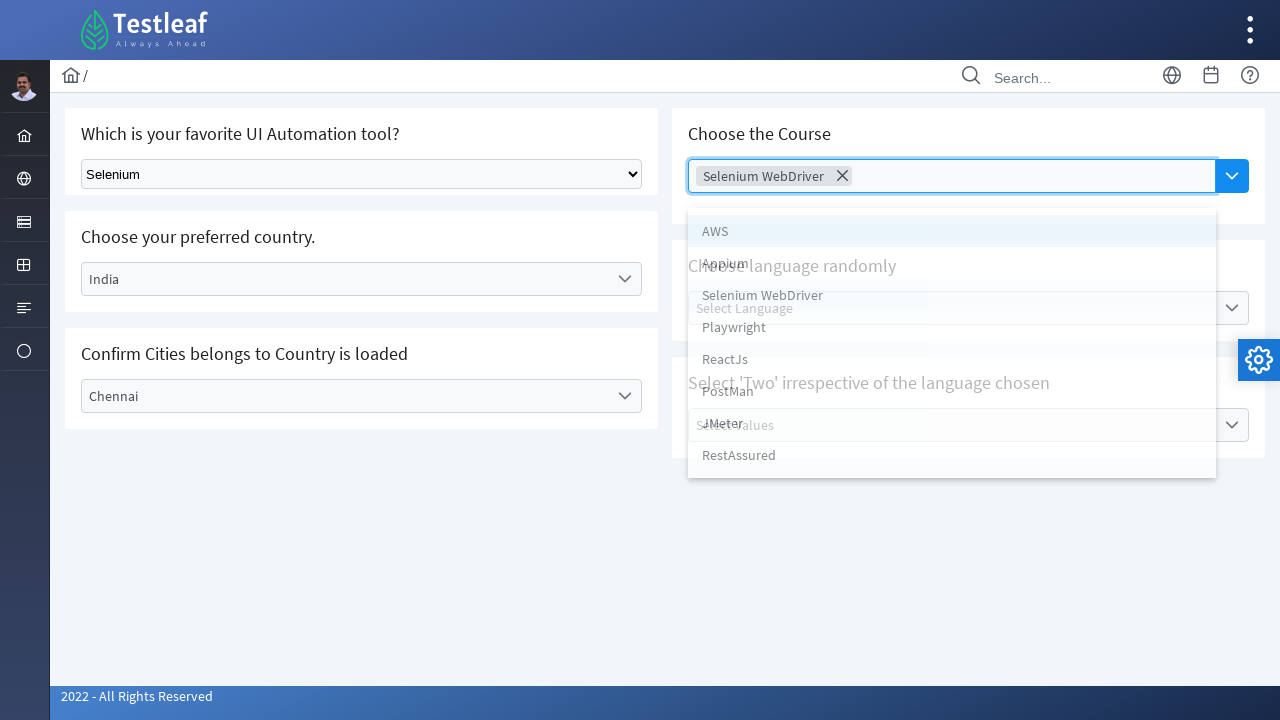

Clicked Select Language dropdown at (952, 308) on xpath=//label[text()='Select Language']
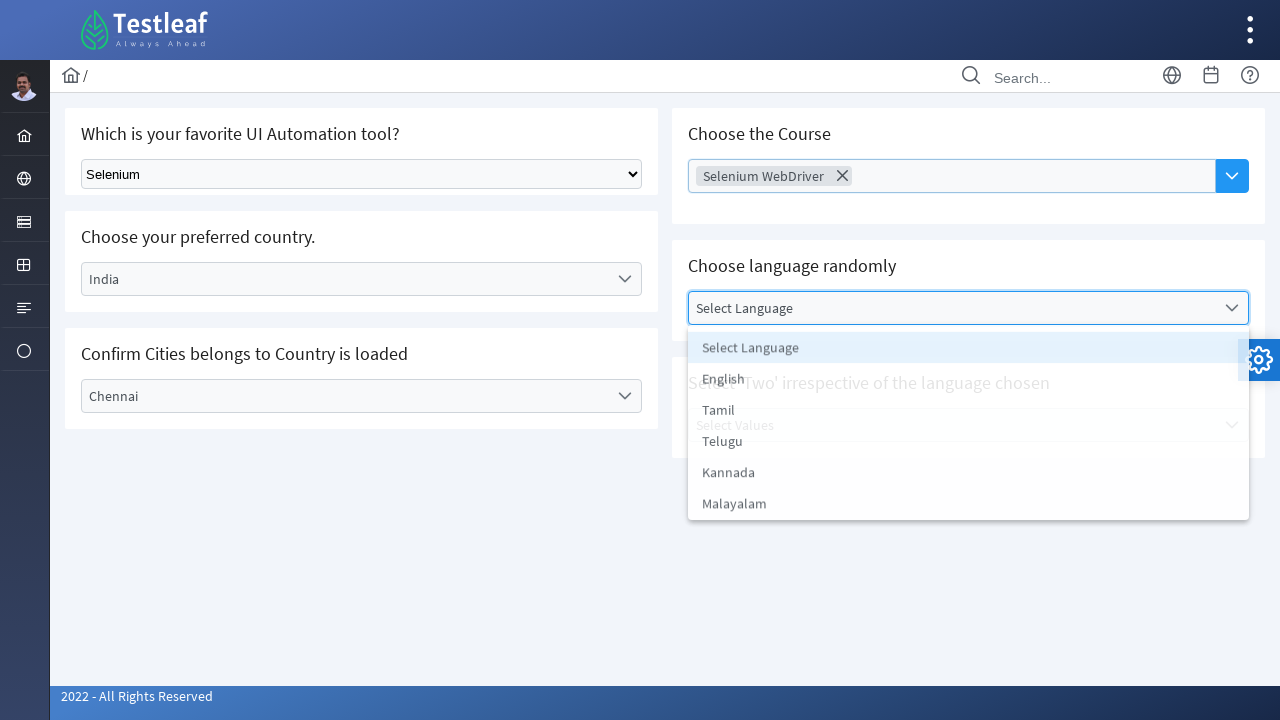

Selected English from language dropdown at (968, 380) on xpath=//li[text()='English']
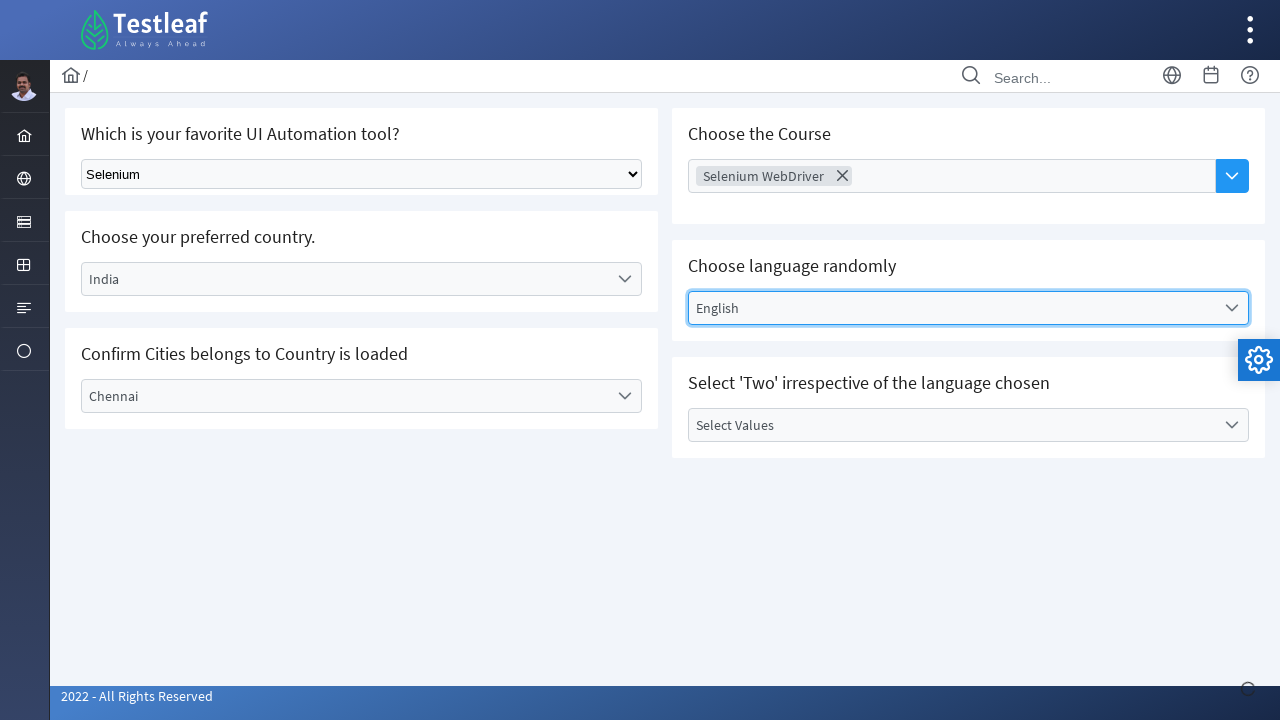

Waited 1000ms before selecting values
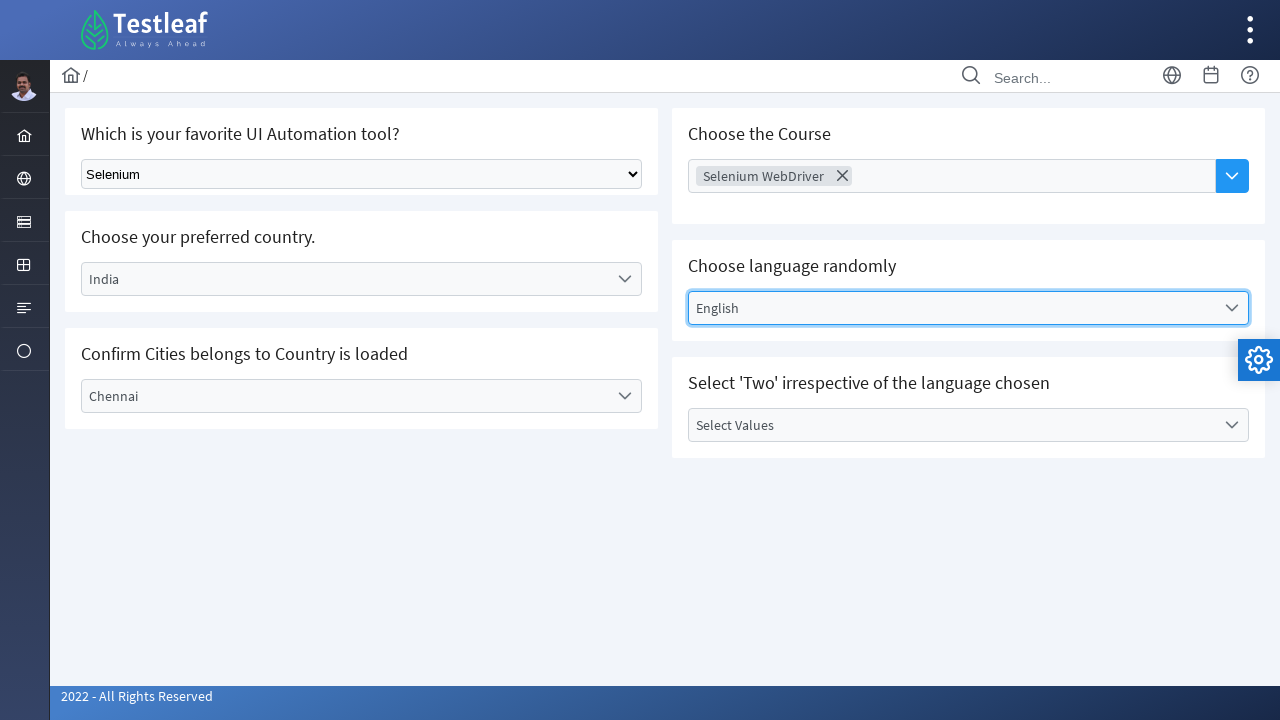

Clicked Select Values dropdown at (952, 425) on xpath=//h5[contains(text(),'language chosen')]//following::label[text()='Select 
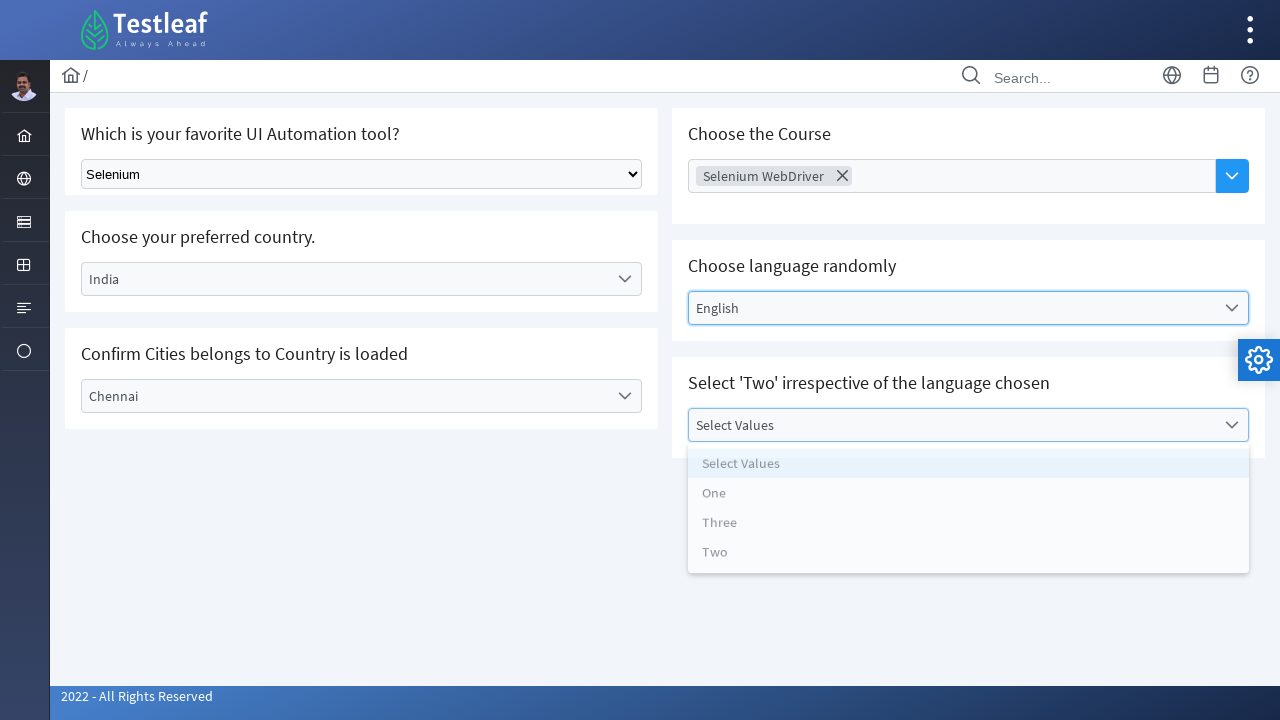

Selected Two from values dropdown at (968, 561) on xpath=//li[text()='Two']
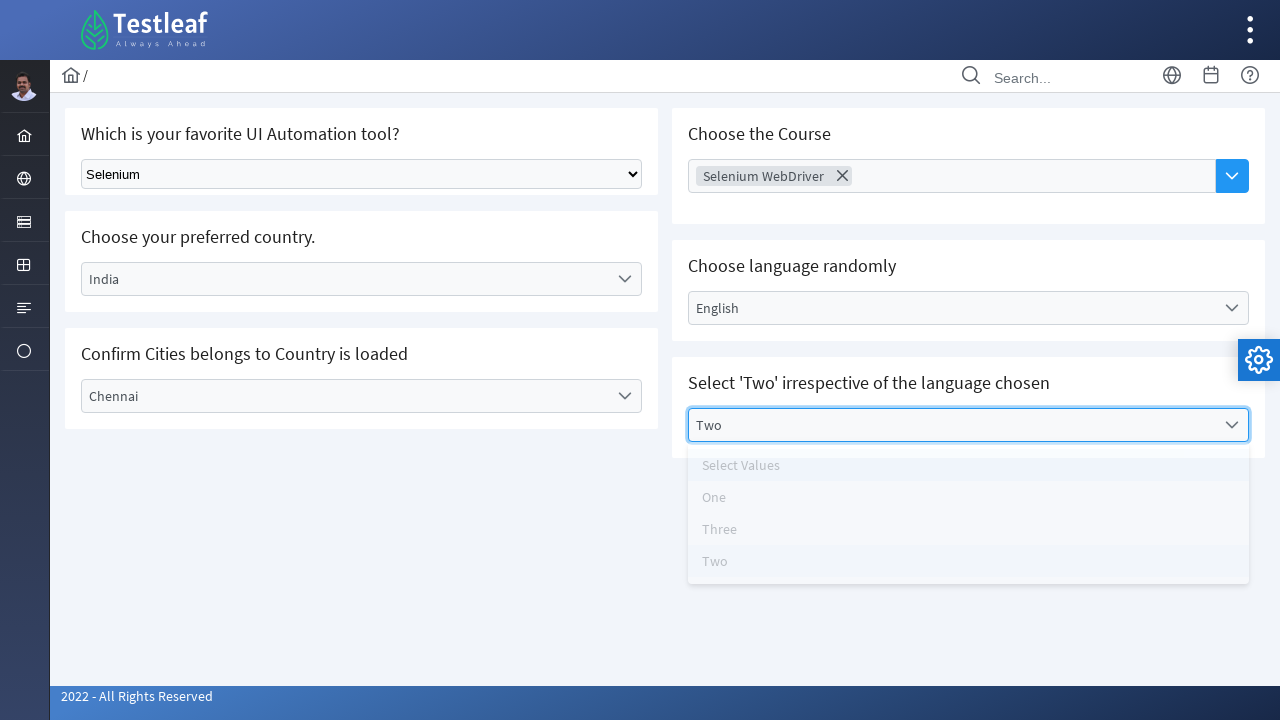

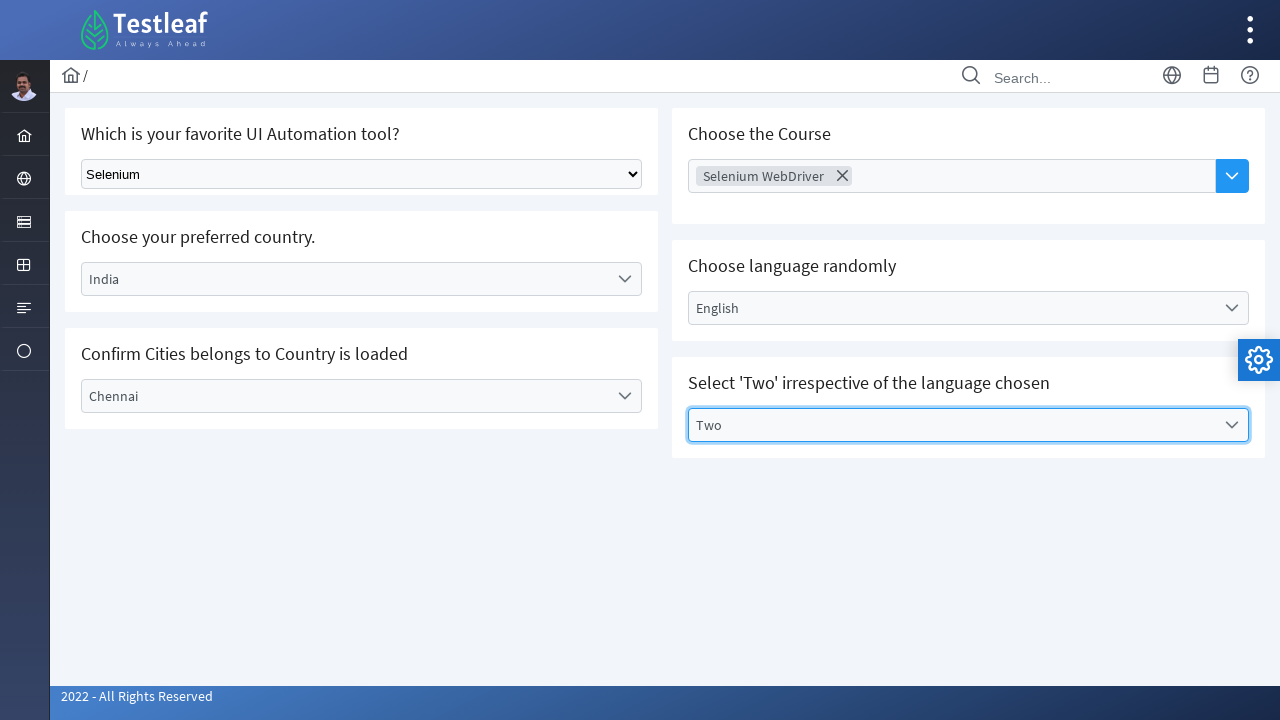